Tests dynamic button clicking functionality by clicking a series of buttons that appear sequentially until the message "All Buttons Clicked" is displayed

Starting URL: https://testpages.eviltester.com/styled/dynamic-buttons-simple.html

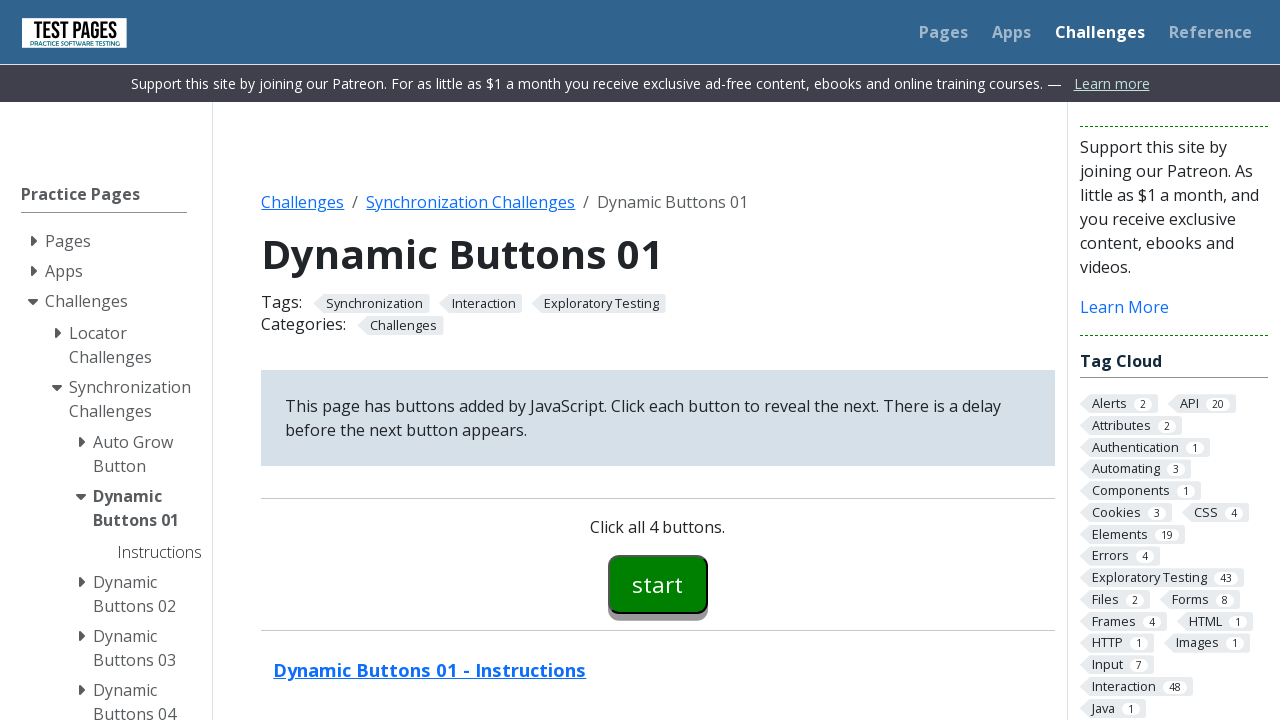

Clicked the first button (button00) at (658, 584) on #button00
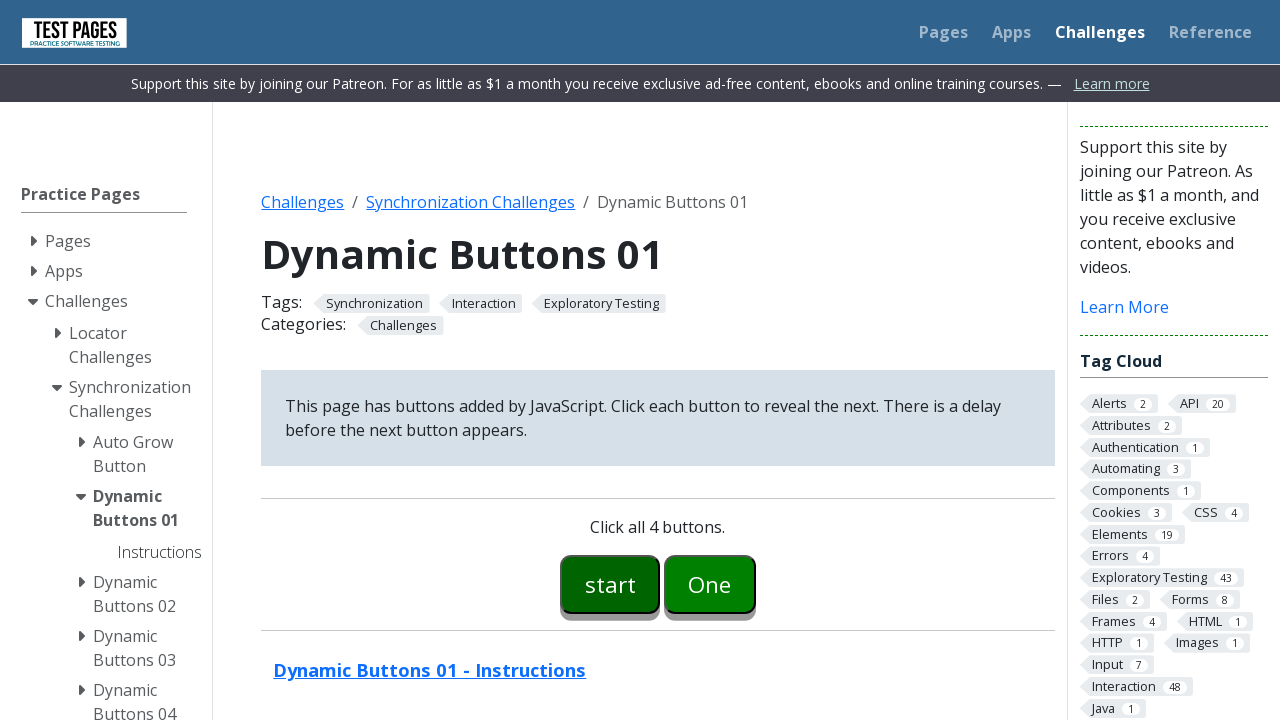

Second button (button01) appeared
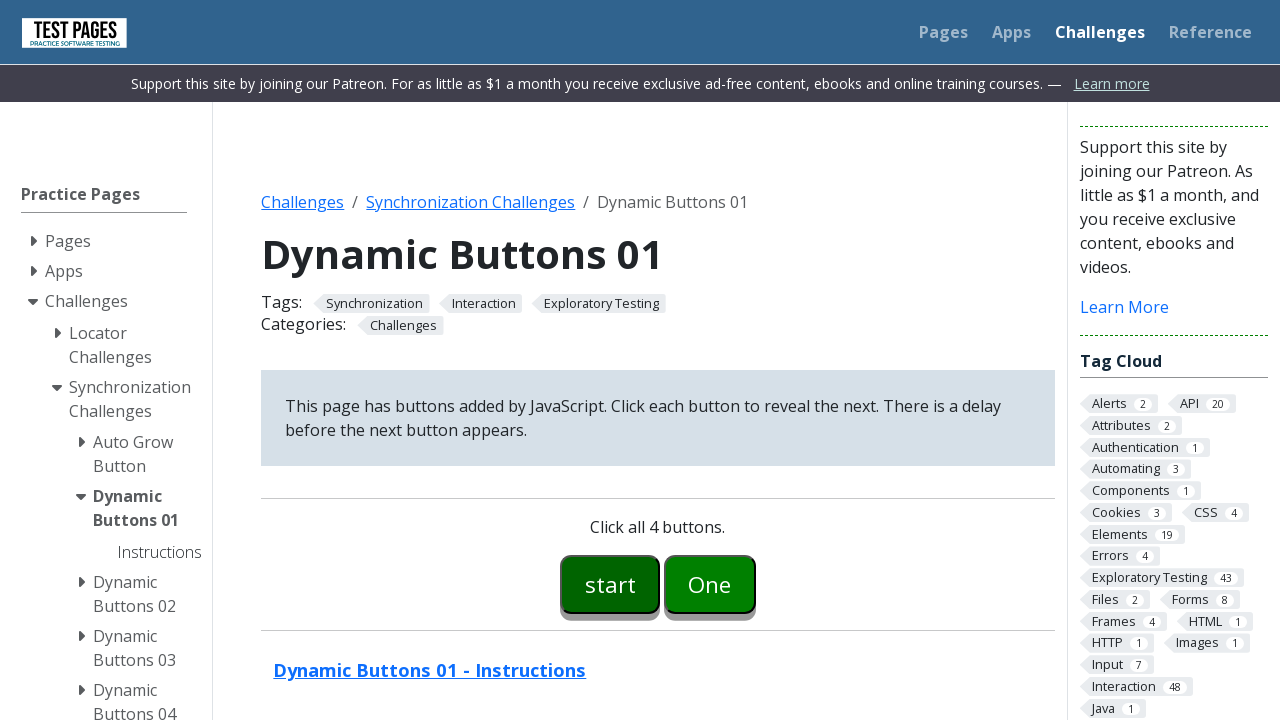

Clicked the second button (button01) at (710, 584) on #button01
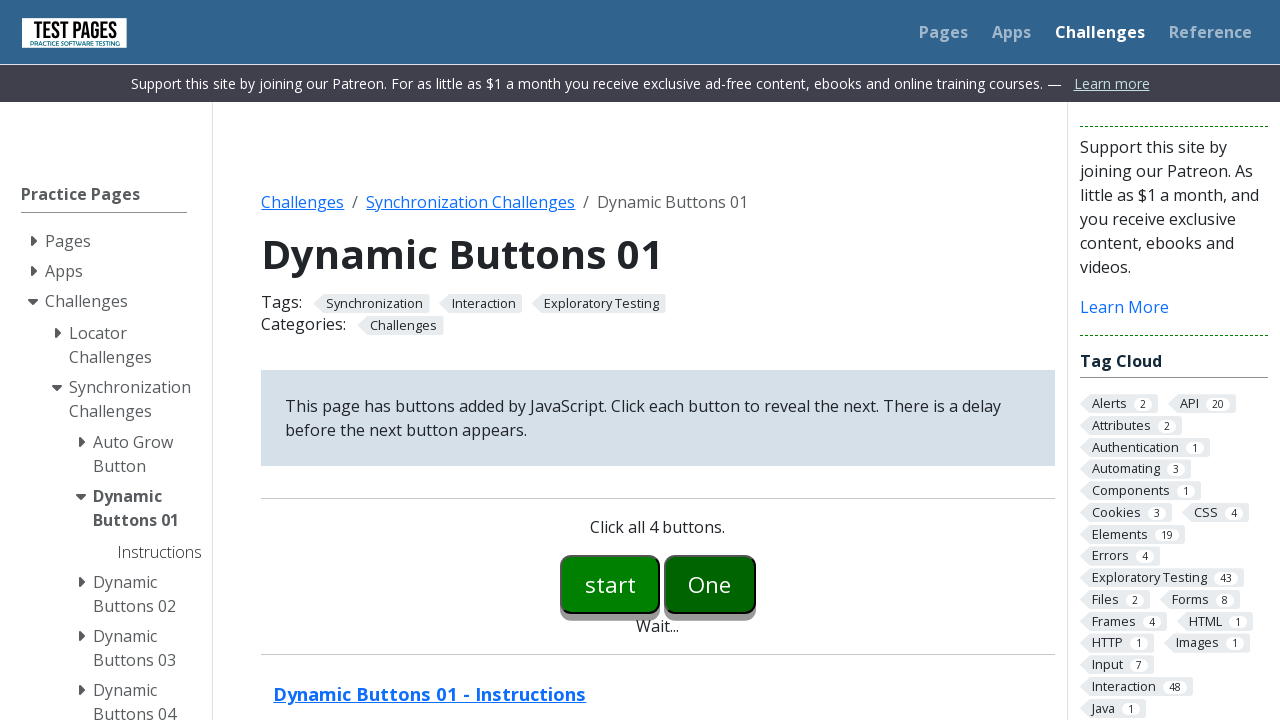

Third button (button02) appeared
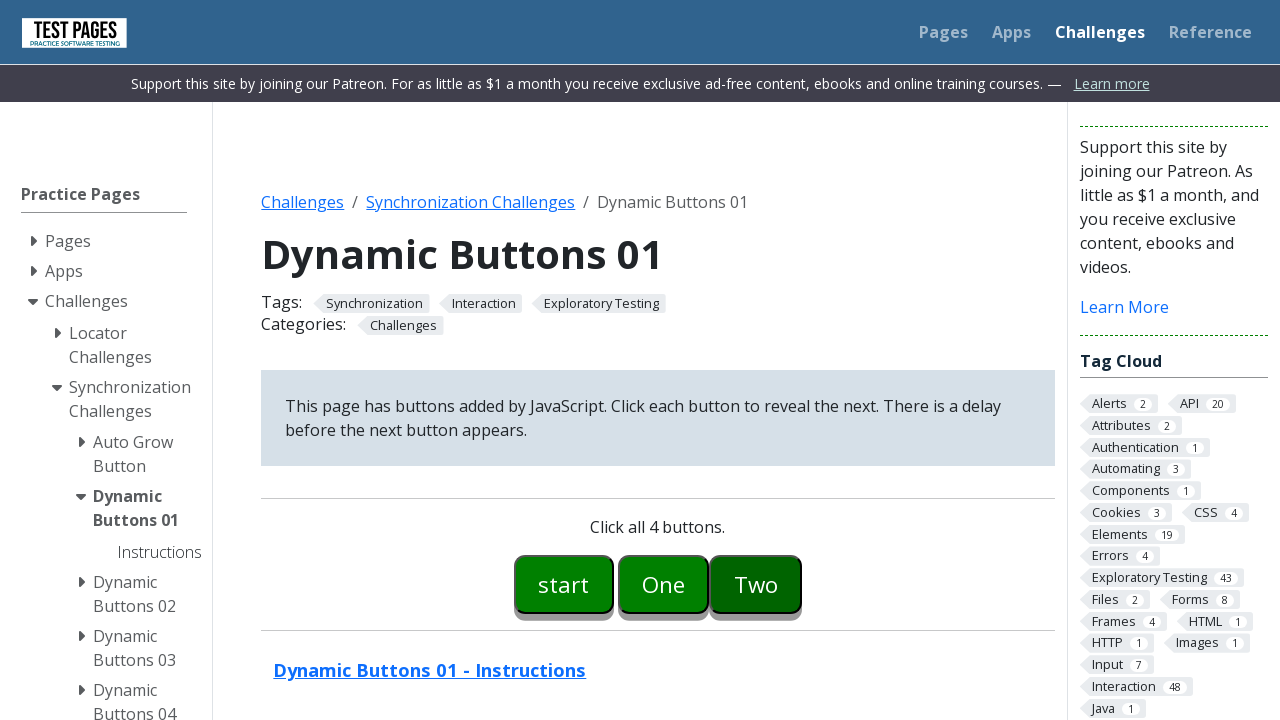

Clicked the third button (button02) at (756, 584) on #button02
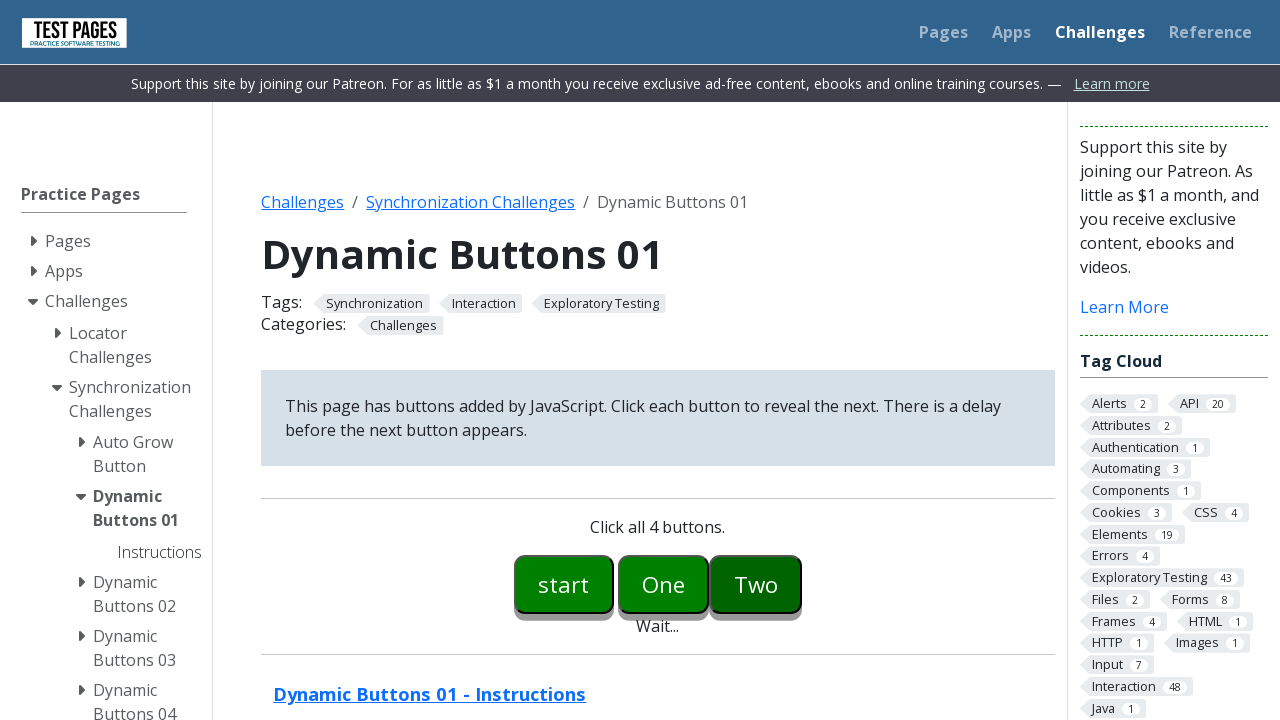

Fourth button (button03) appeared
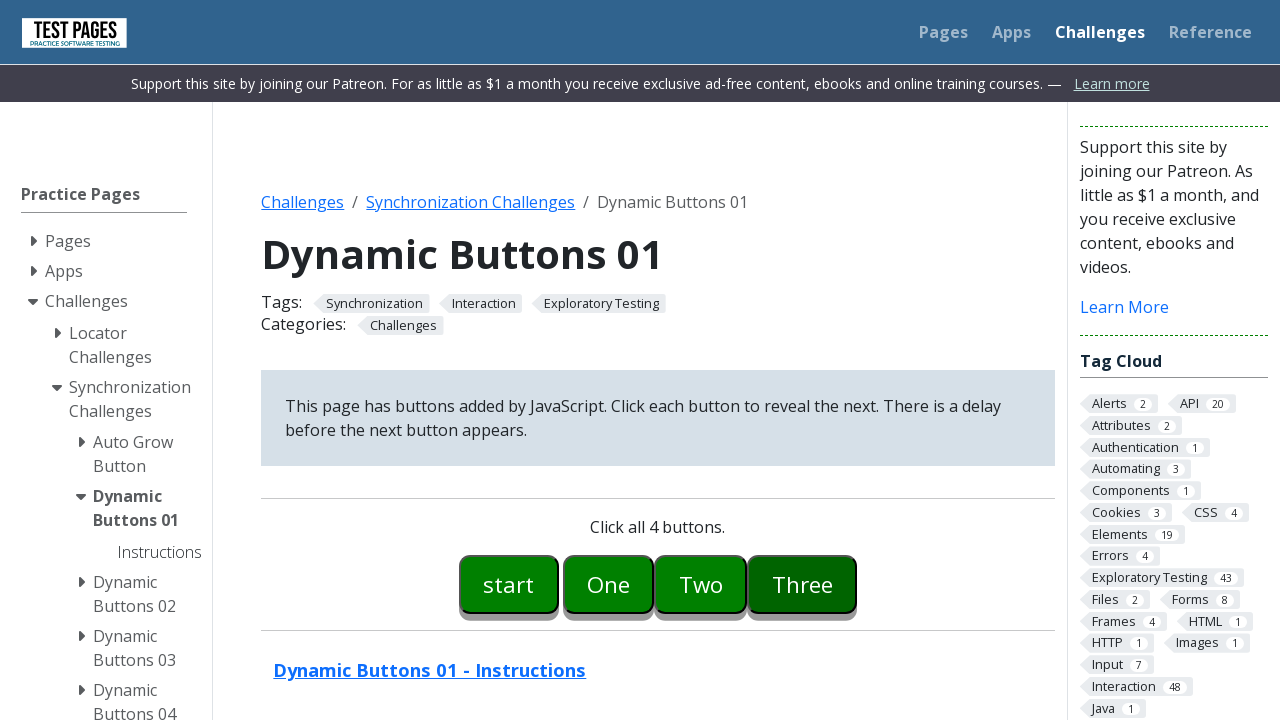

Clicked the fourth button (button03) at (802, 584) on #button03
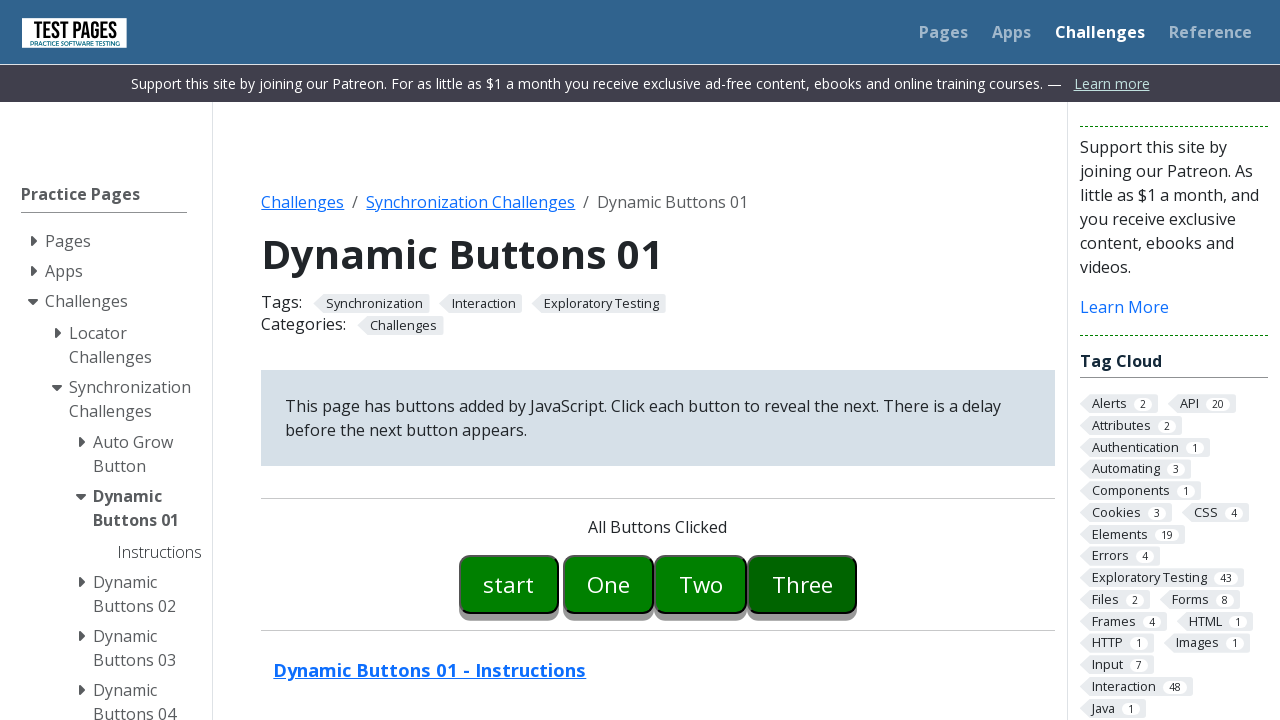

Success message 'All Buttons Clicked' appeared
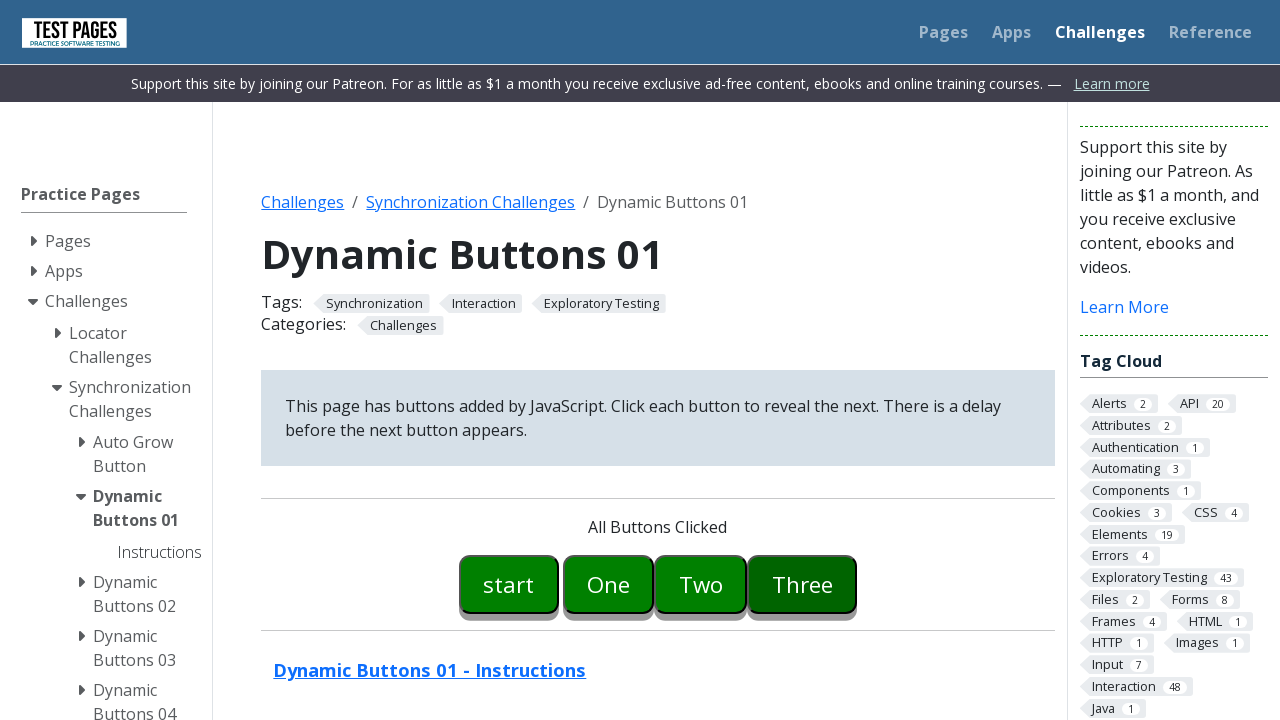

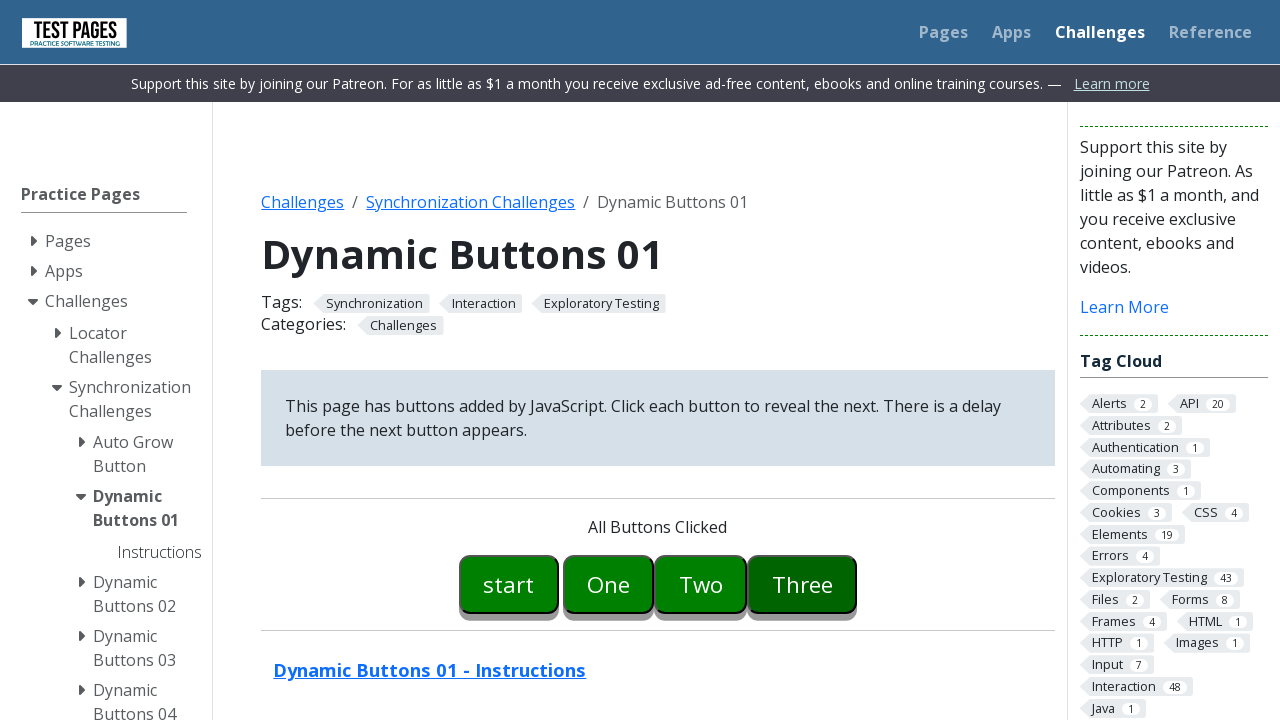